Tests drag and drop functionality by dragging an element from a source position and dropping it onto a target element within an iframe

Starting URL: https://jqueryui.com/droppable/

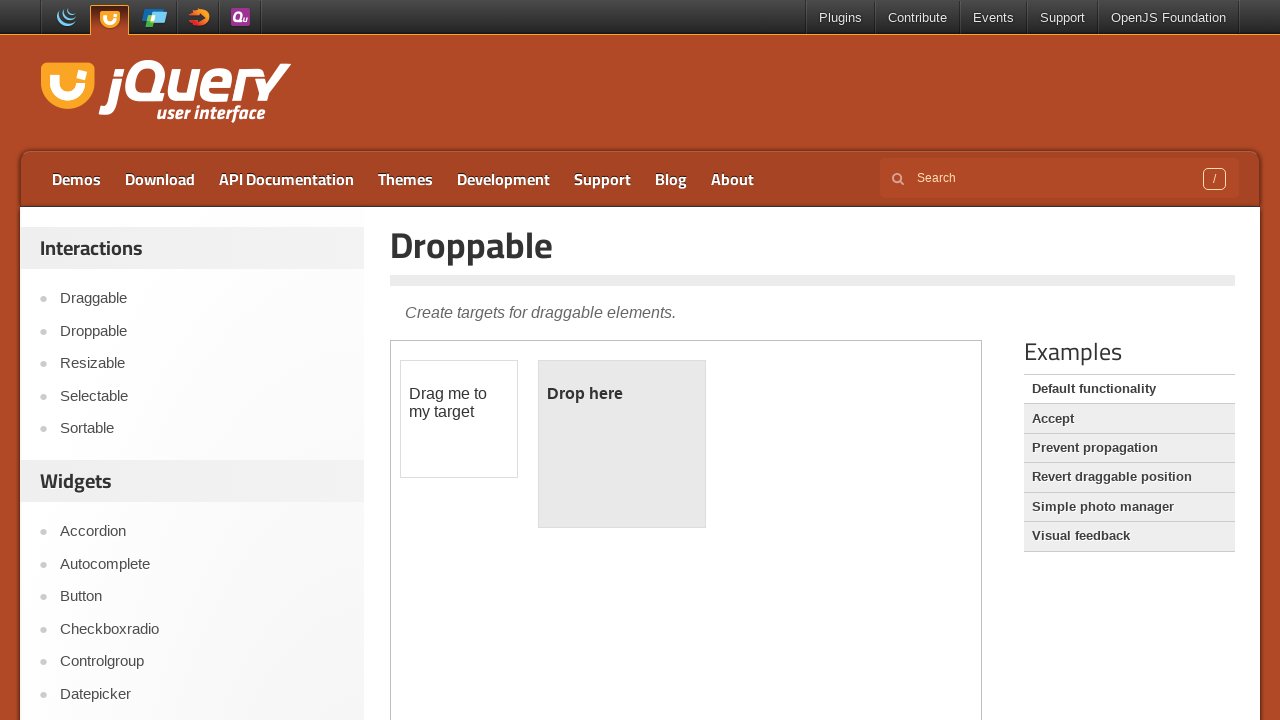

Located the demo iframe containing drag and drop elements
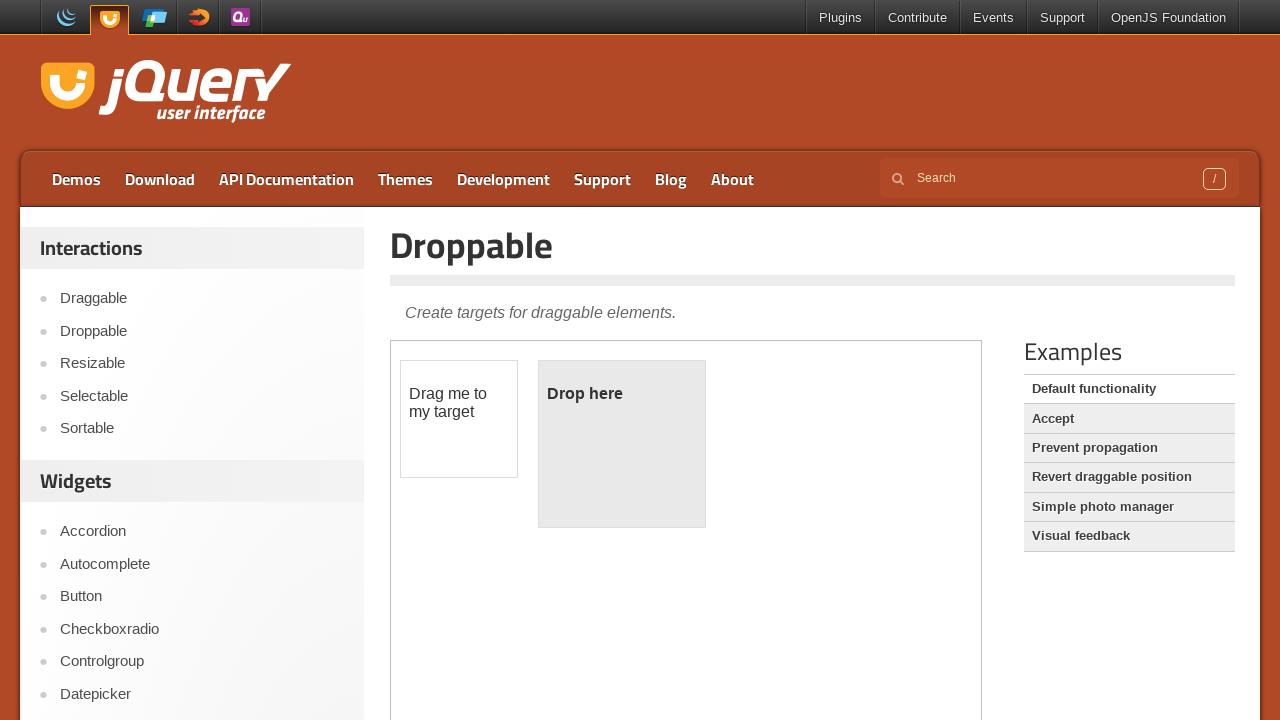

Located the draggable source element with id 'draggable'
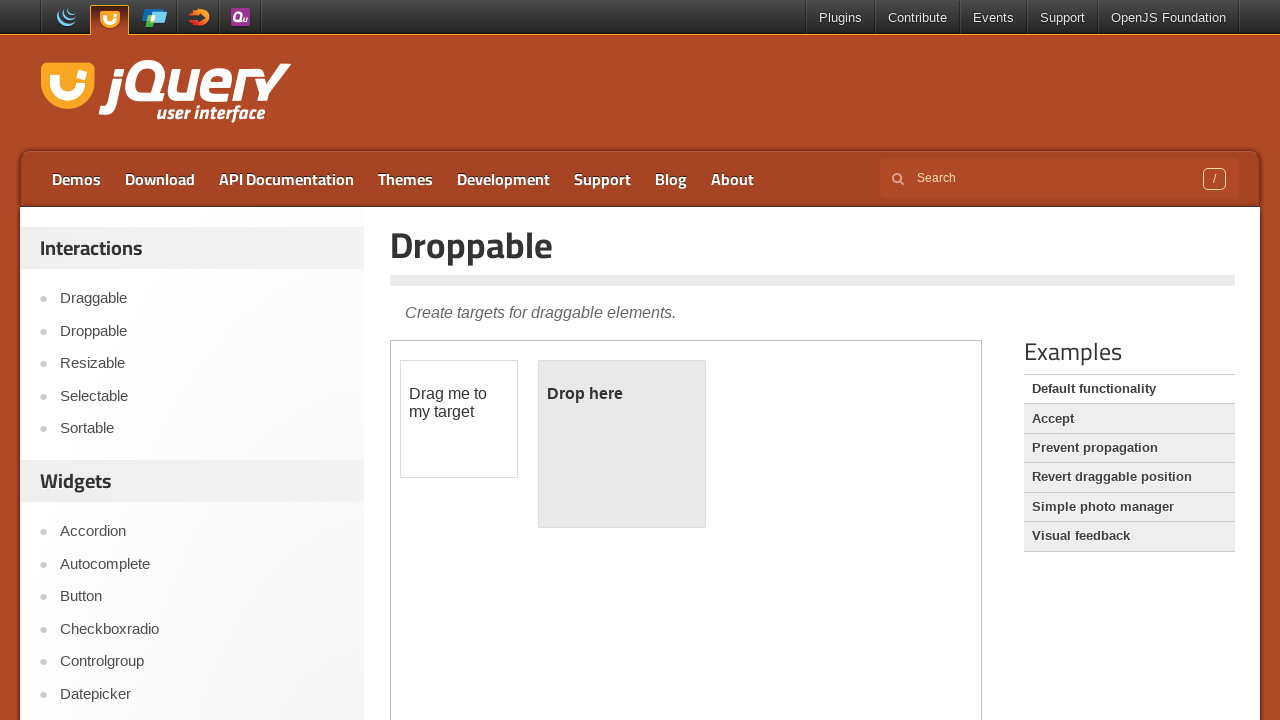

Located the droppable target element with id 'droppable'
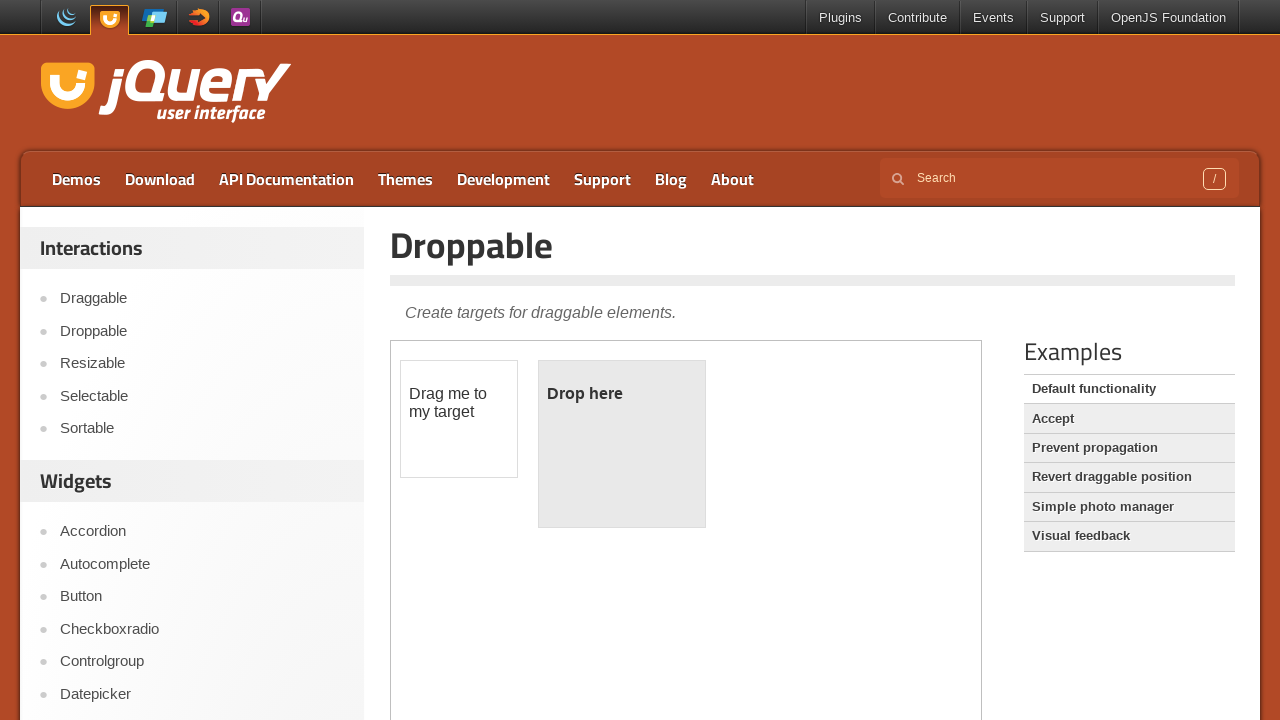

Dragged the draggable element and dropped it onto the droppable target element at (622, 444)
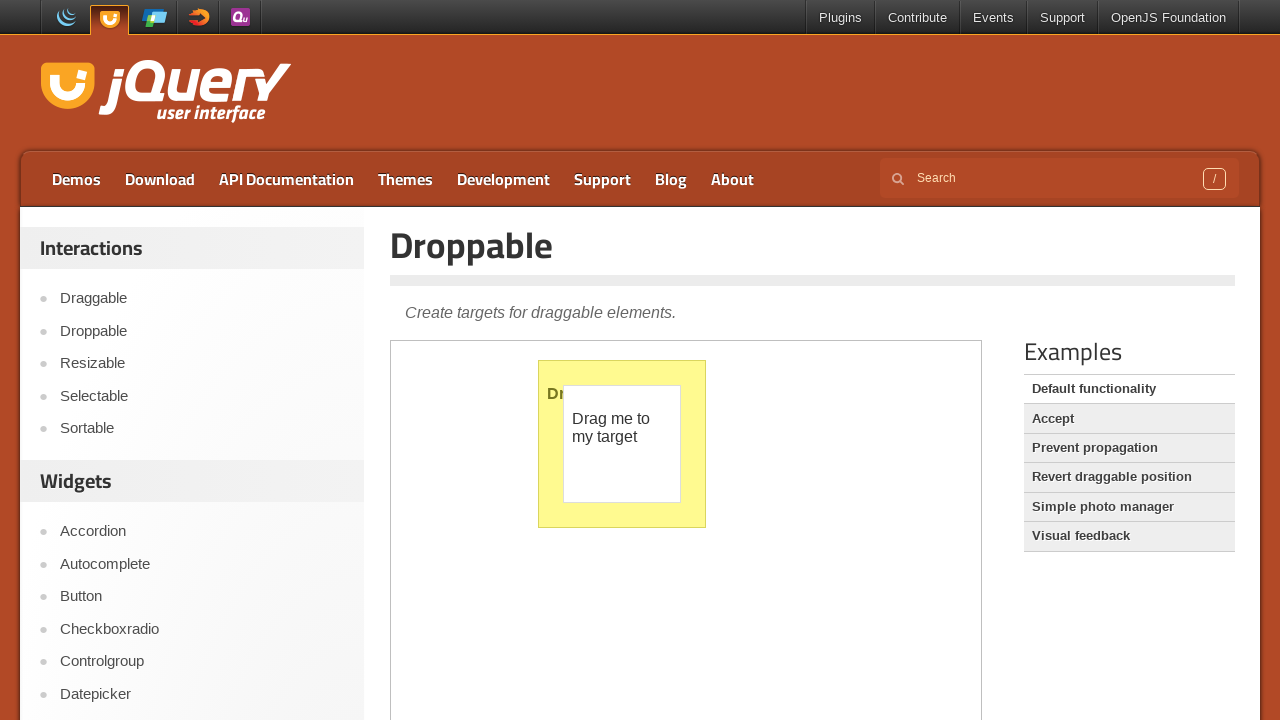

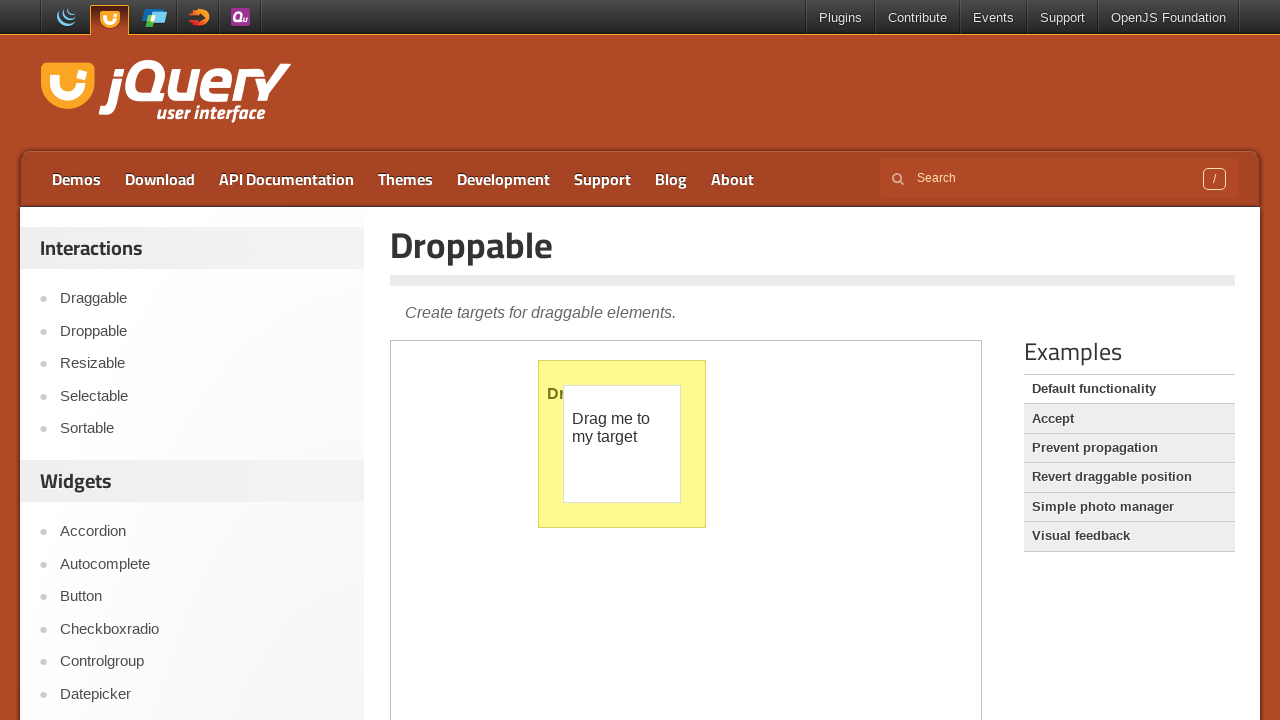